Tests multiple button clicking functionality by navigating to a practice page, clicking the "Multiple Buttons" link, then clicking each button on the page and verifying the result text updates.

Starting URL: https://practice.cydeo.com/

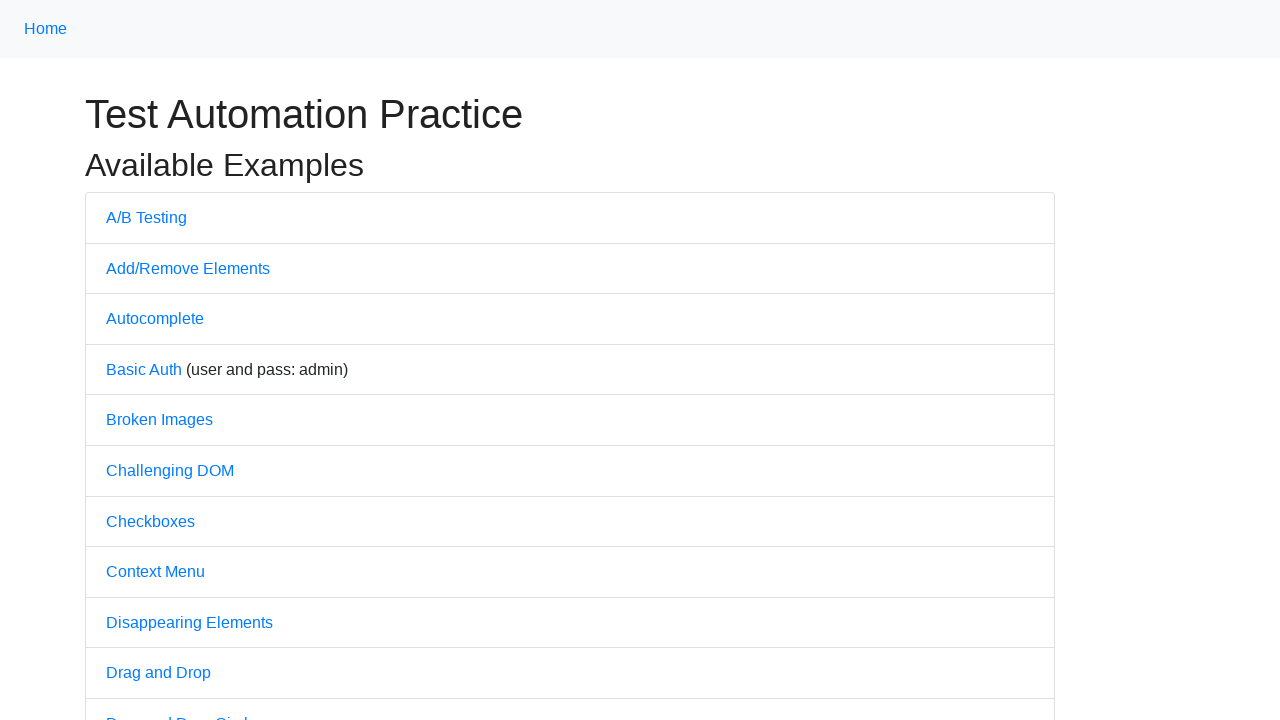

Clicked 'Multiple Buttons' link at (163, 360) on xpath=//a[text()='Multiple Buttons']
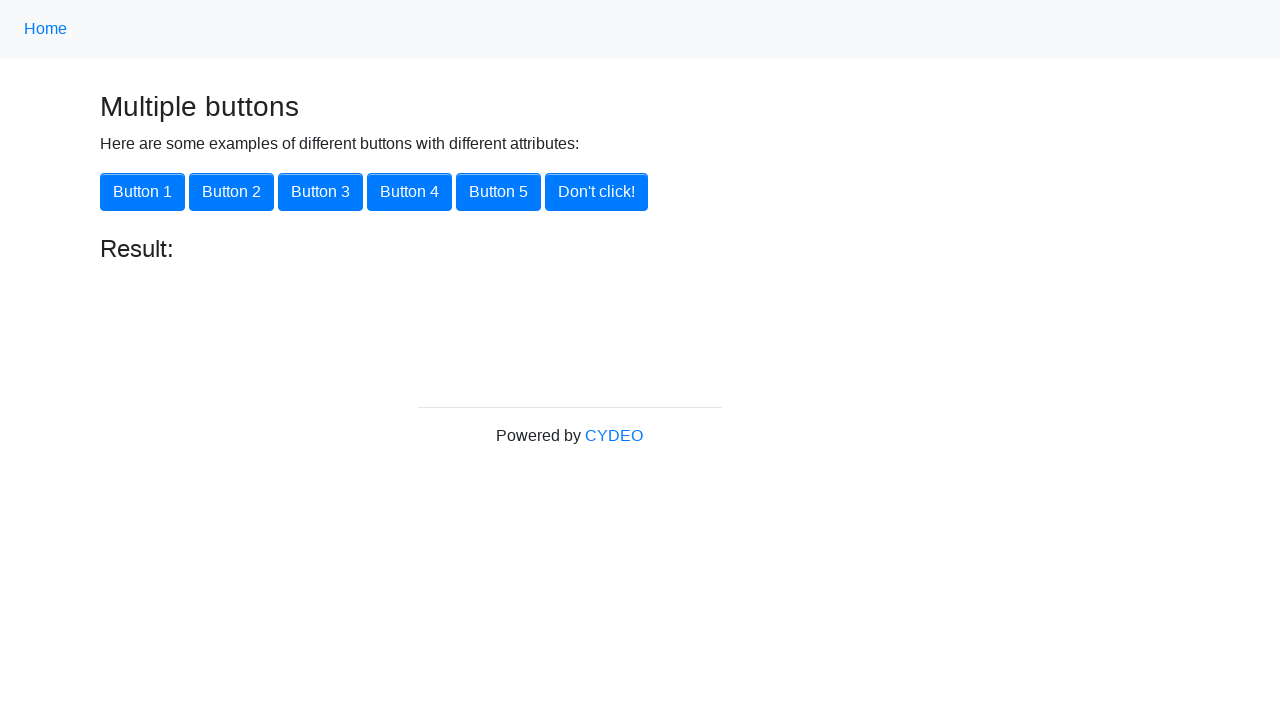

Waited for buttons to load
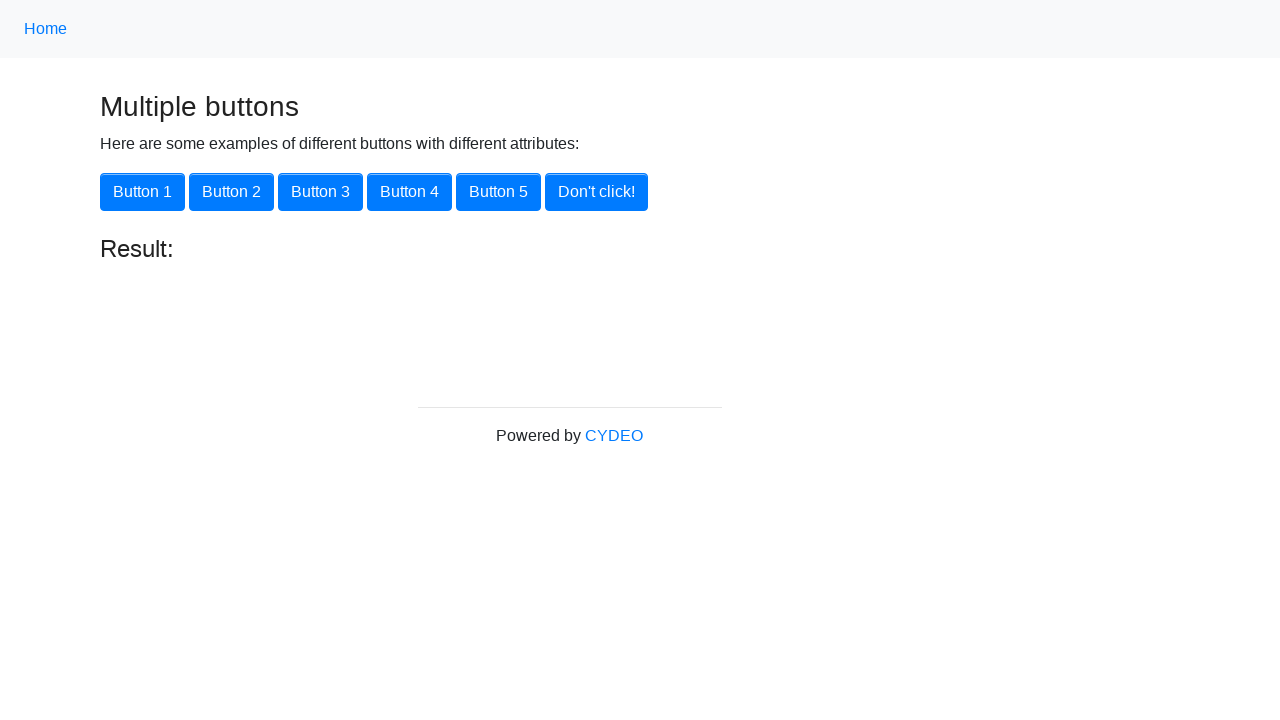

Retrieved all buttons from the page
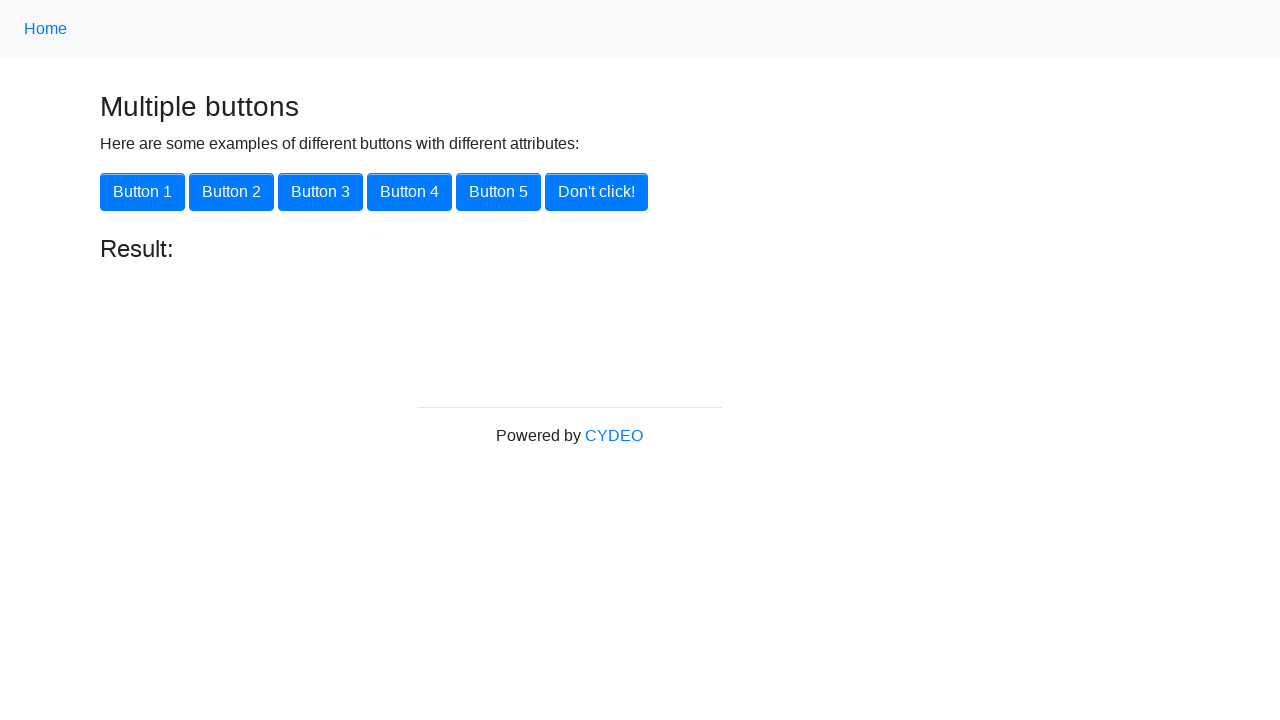

Clicked a button at (142, 192) on xpath=//button >> nth=0
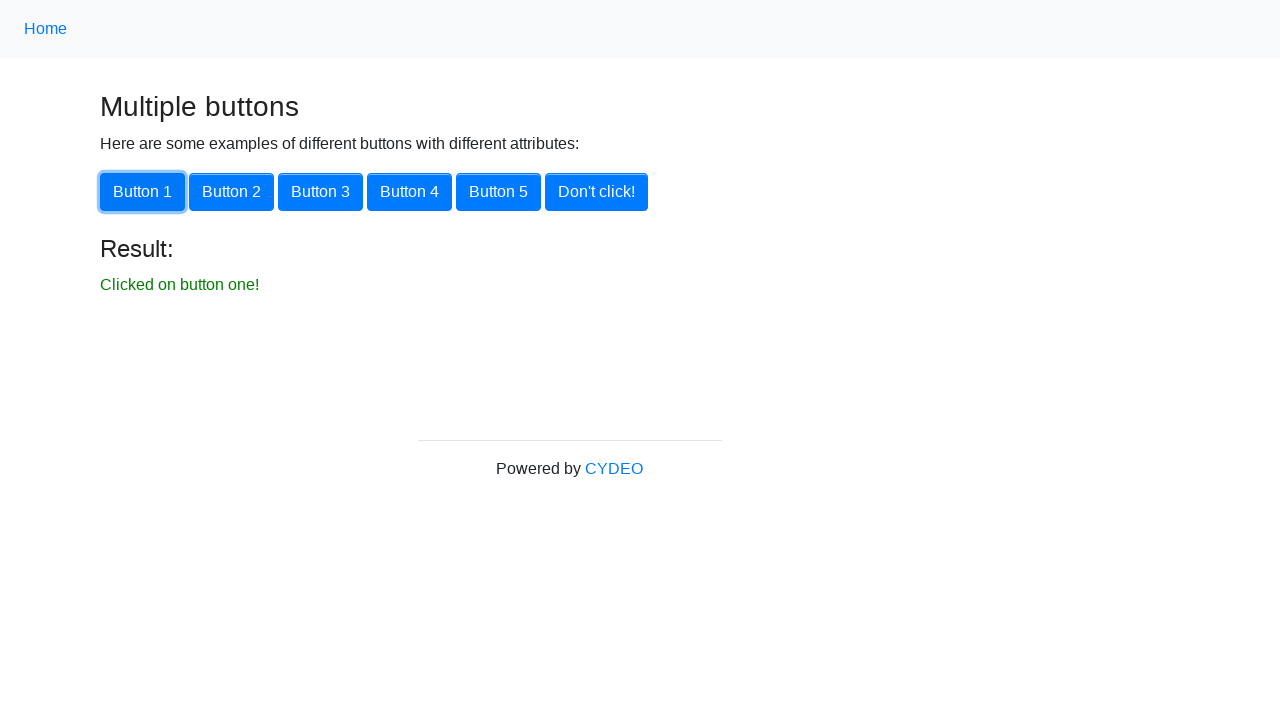

Waited for result to update
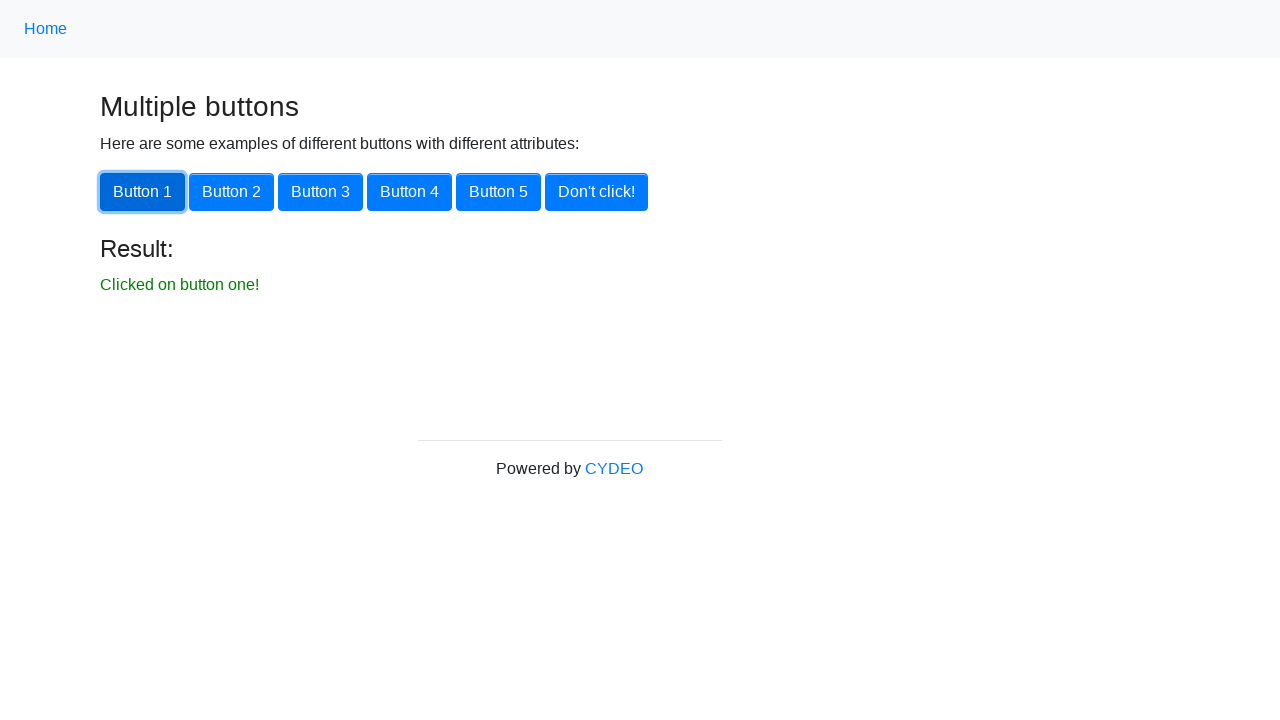

Located result text element
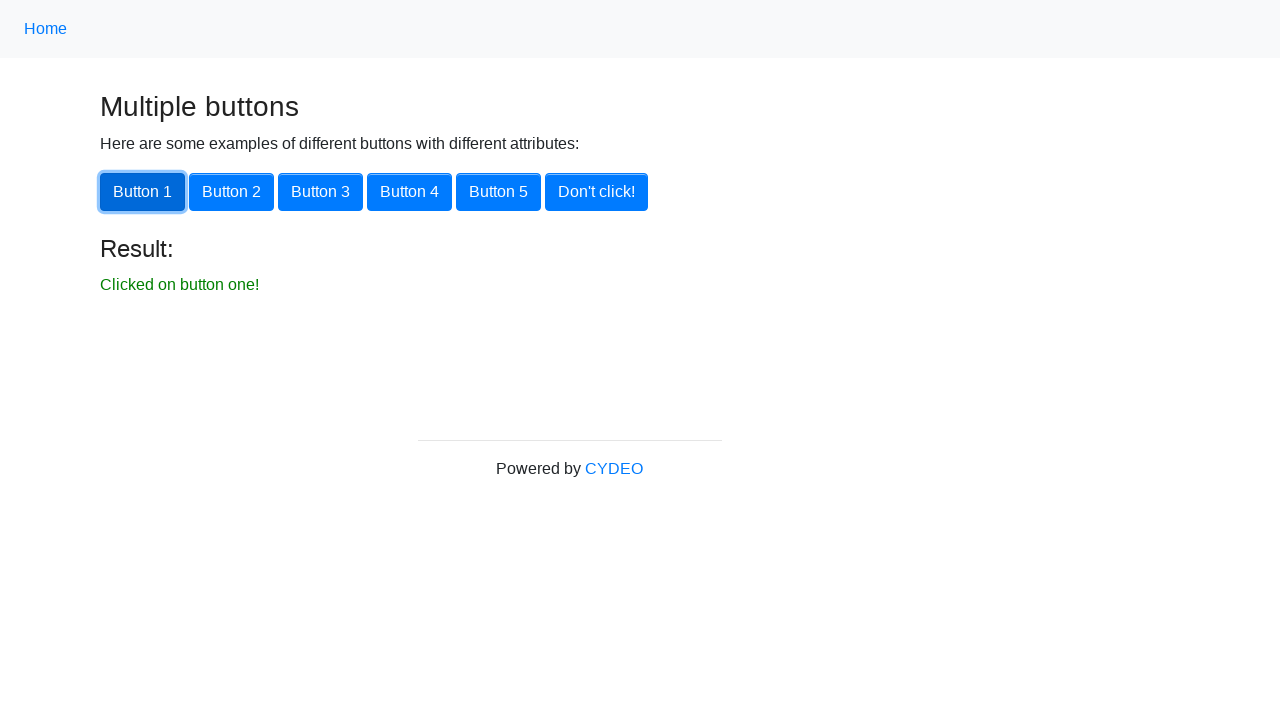

Result text element became available
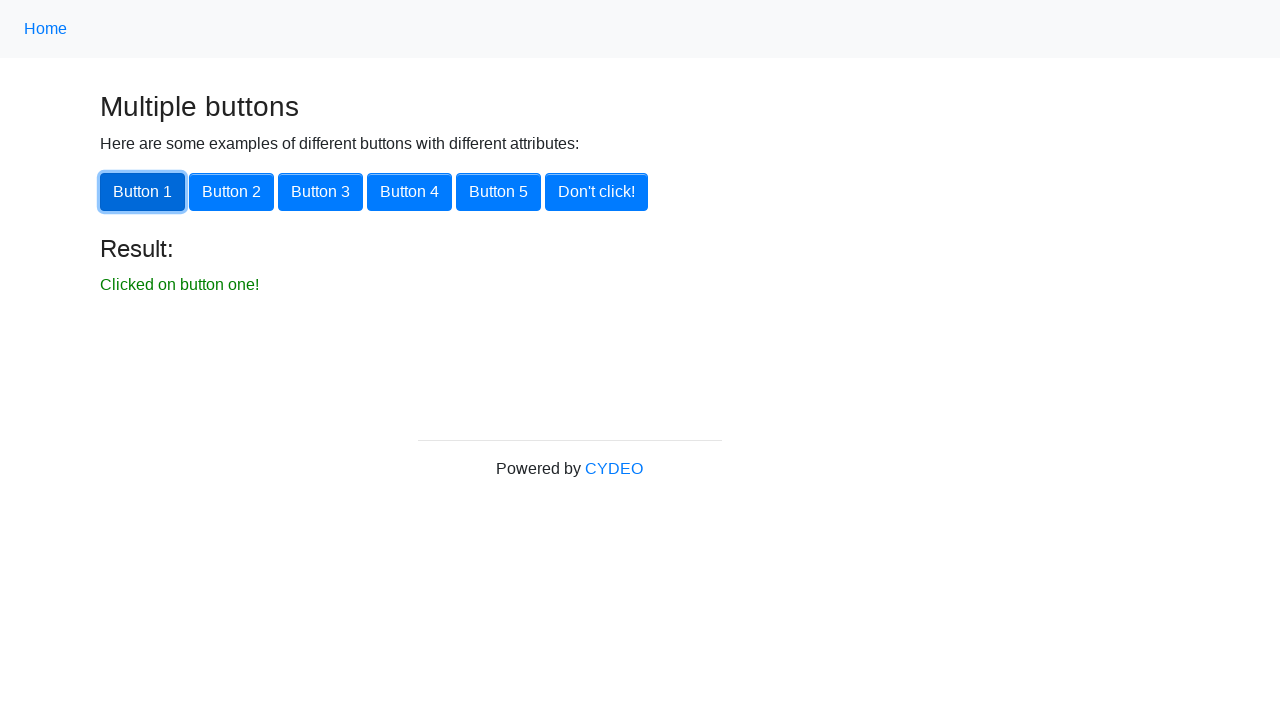

Clicked a button at (232, 192) on xpath=//button >> nth=1
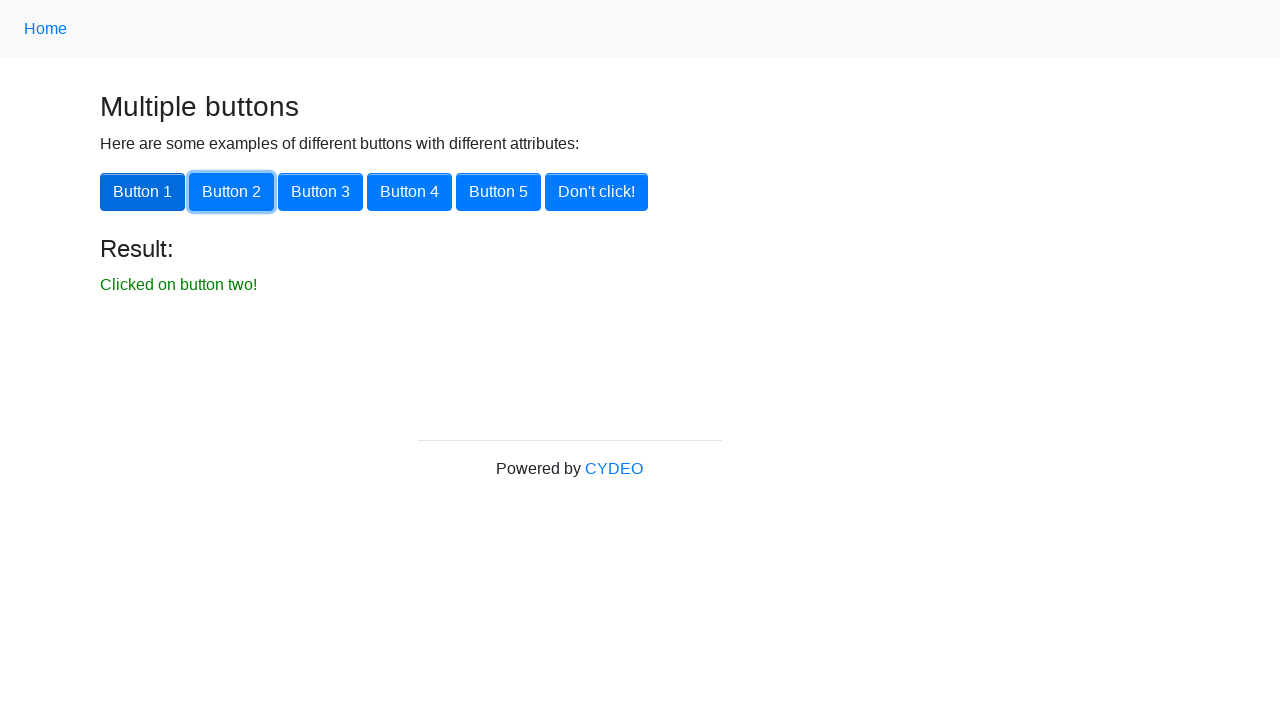

Waited for result to update
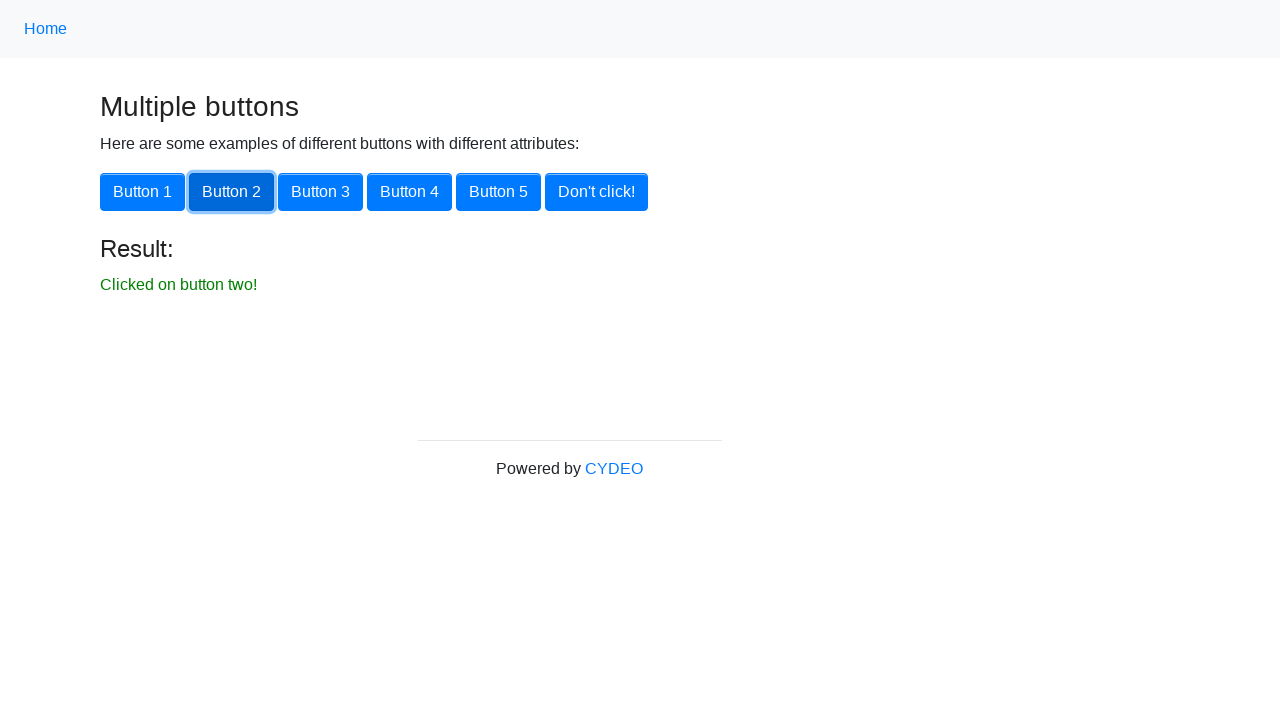

Located result text element
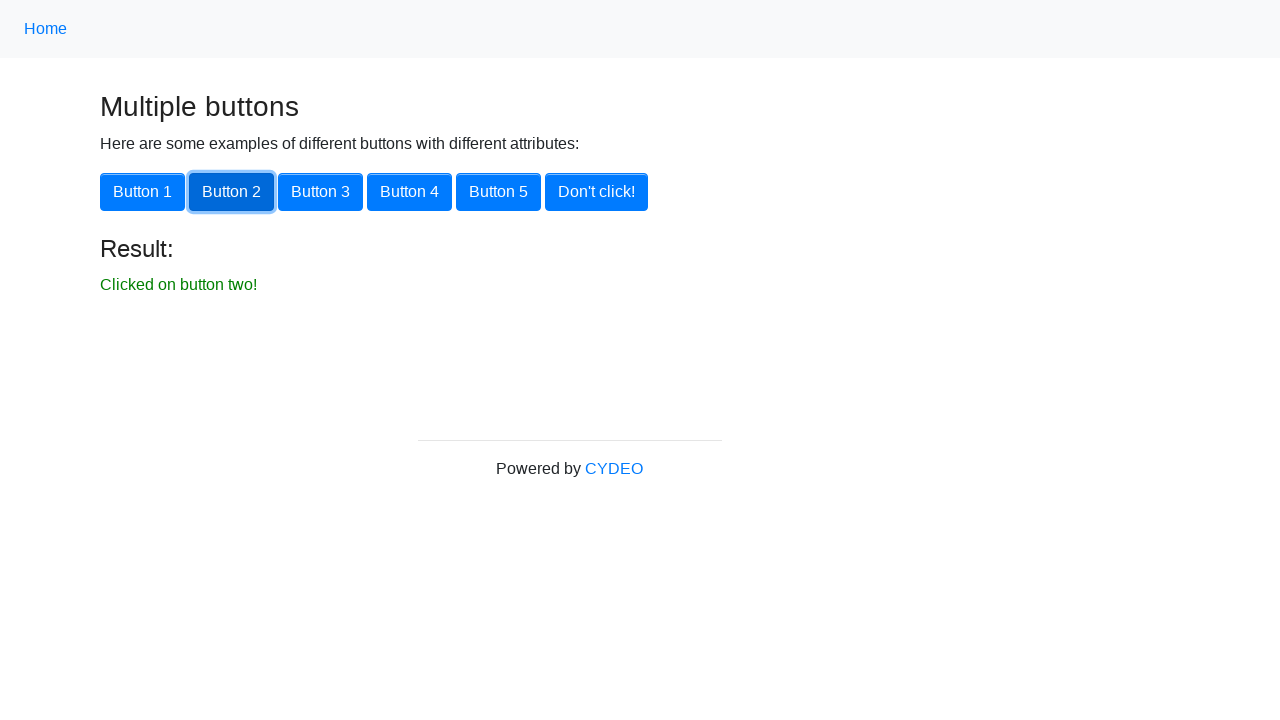

Result text element became available
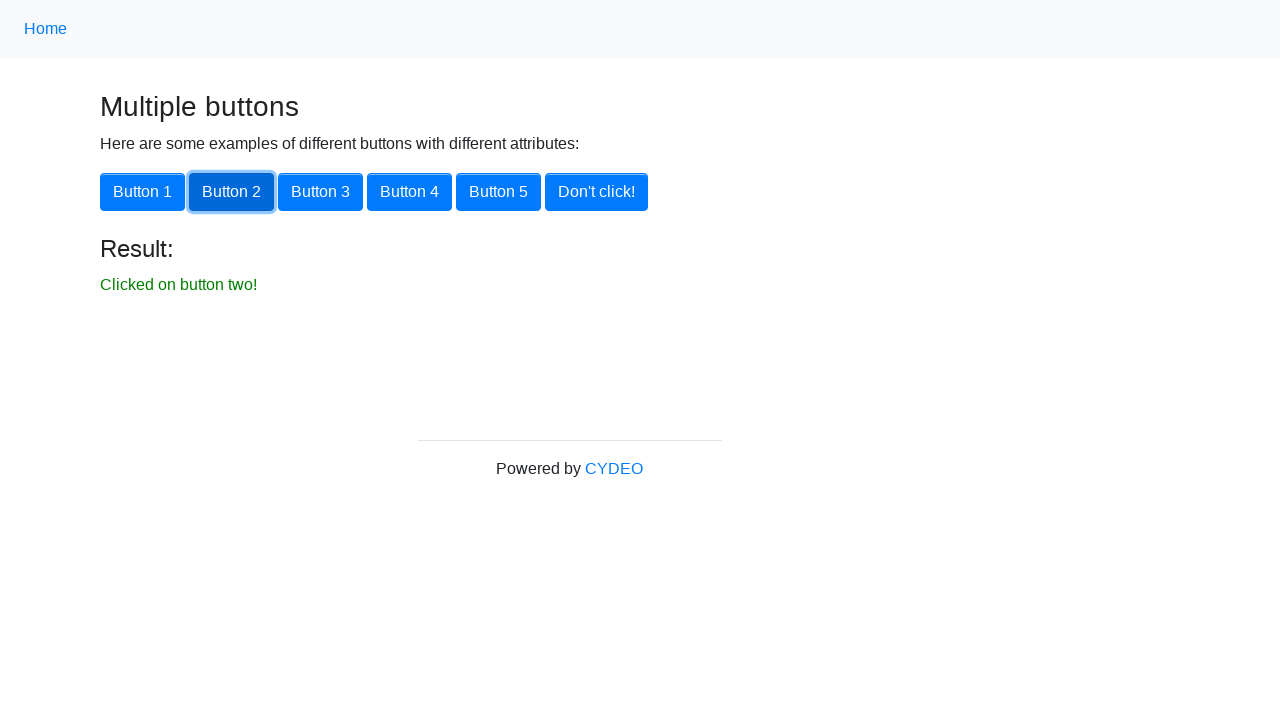

Clicked a button at (320, 192) on xpath=//button >> nth=2
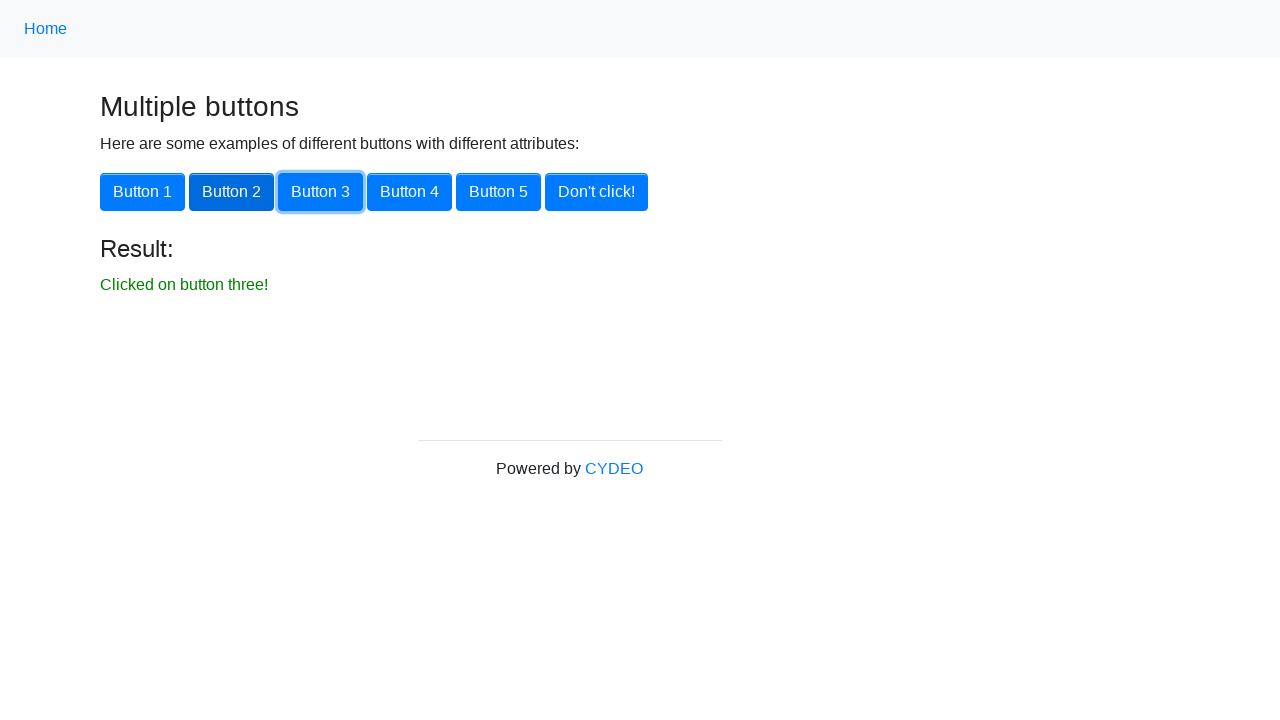

Waited for result to update
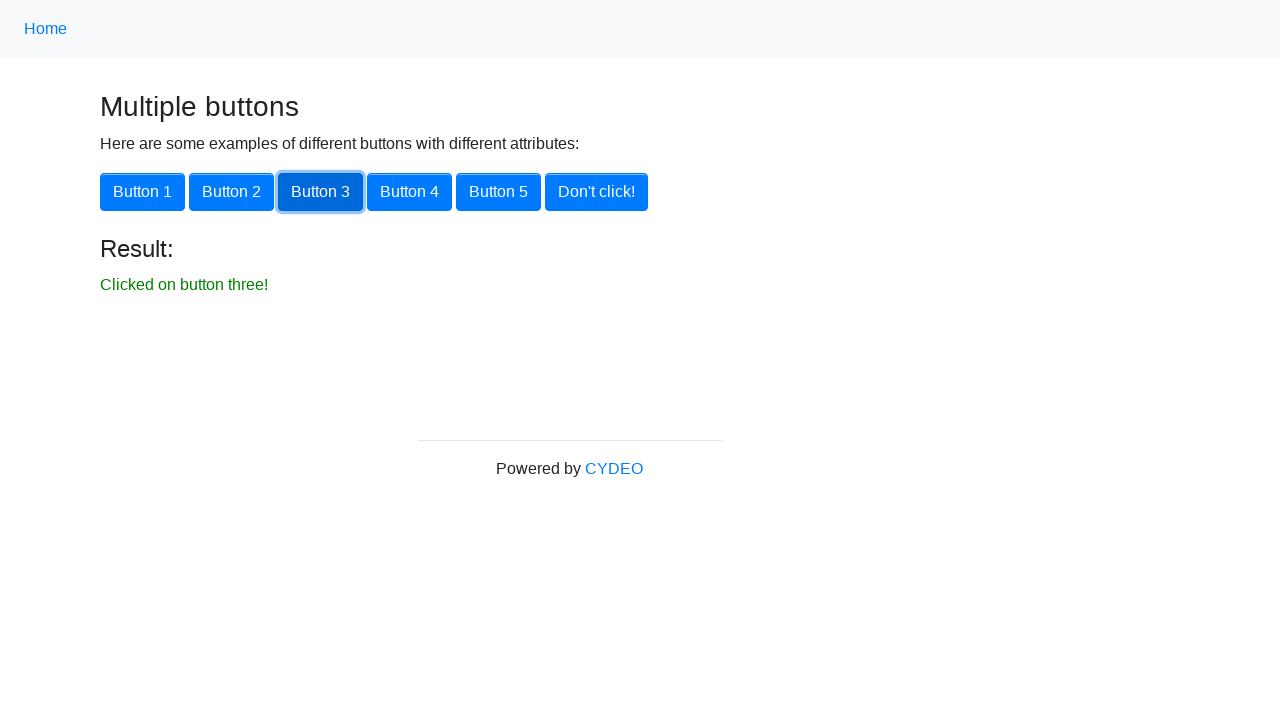

Located result text element
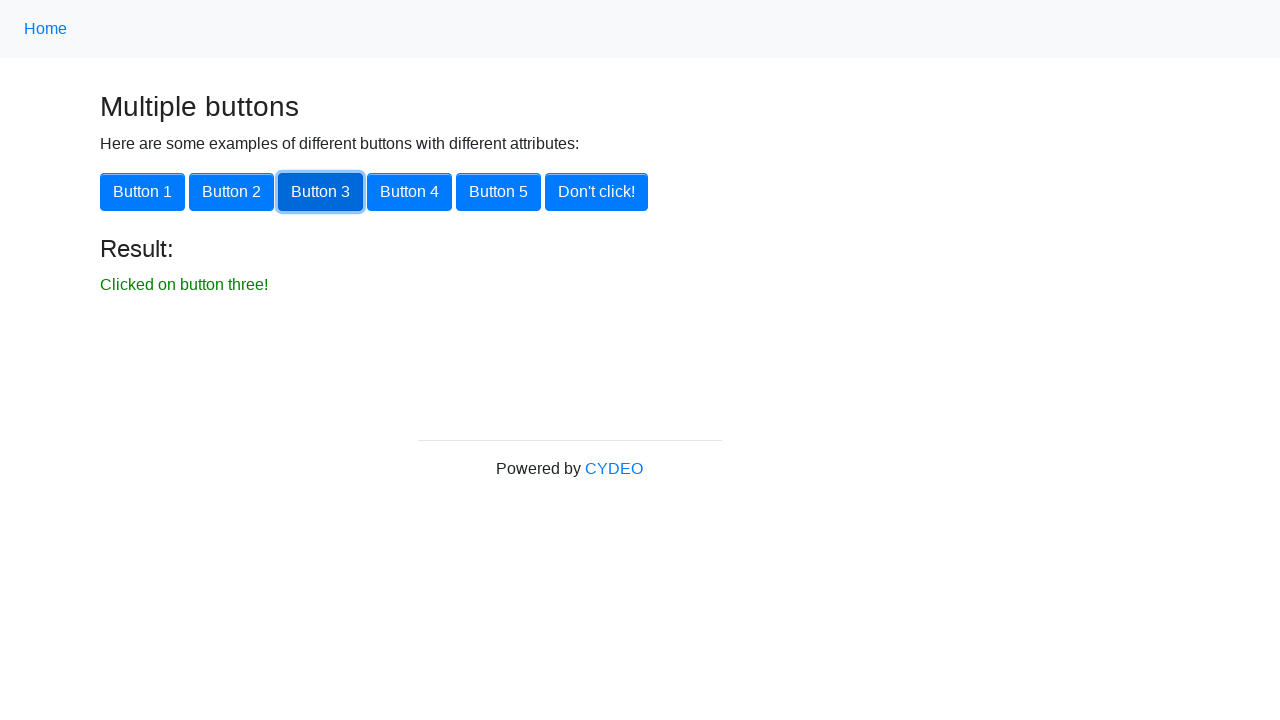

Result text element became available
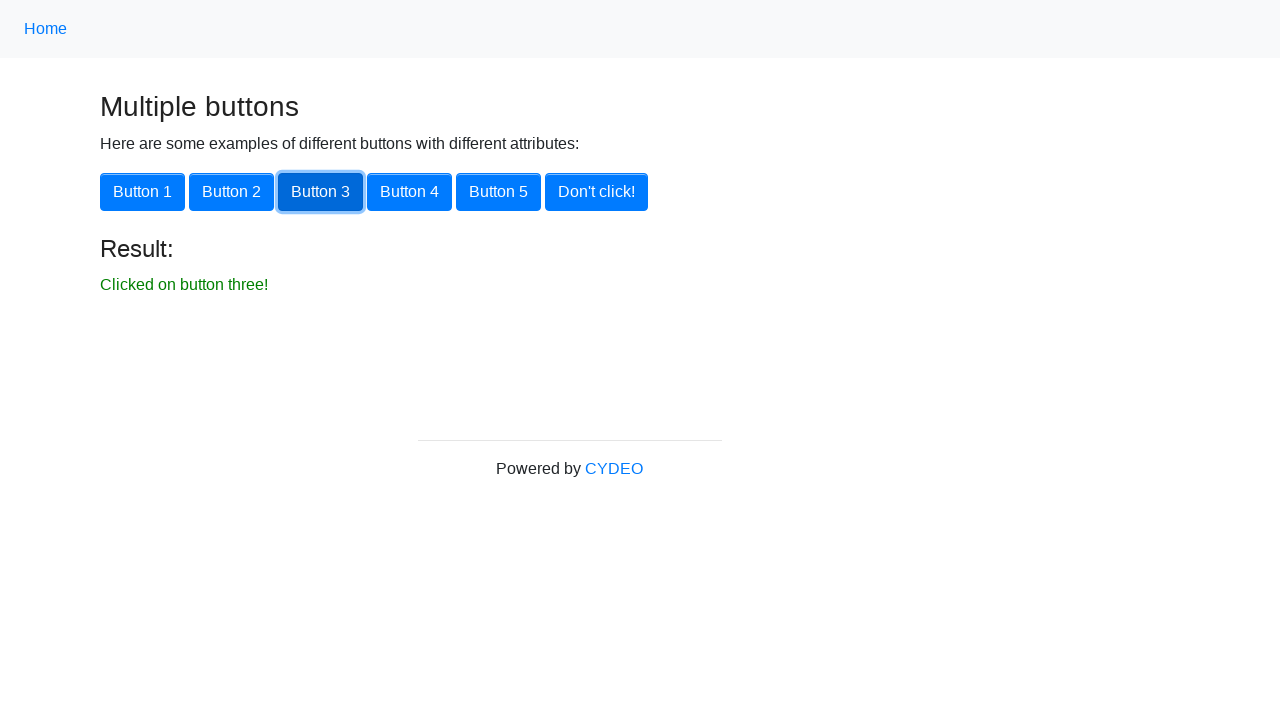

Clicked a button at (410, 192) on xpath=//button >> nth=3
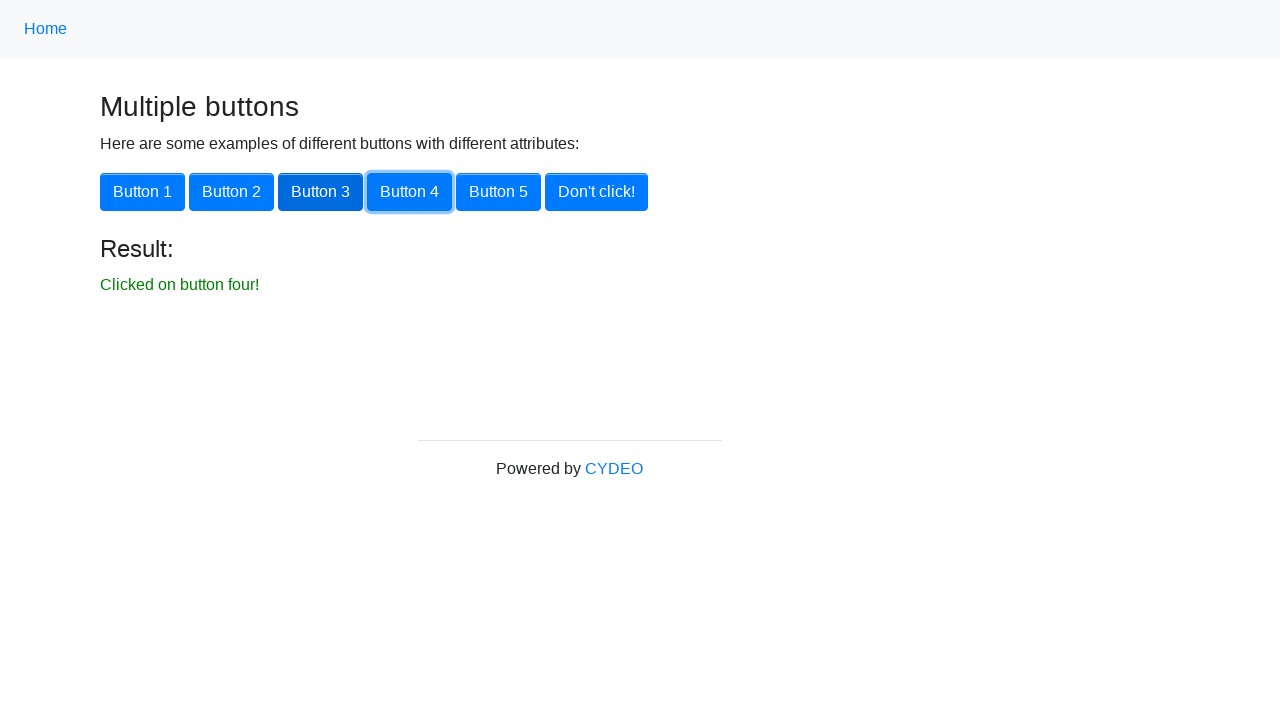

Waited for result to update
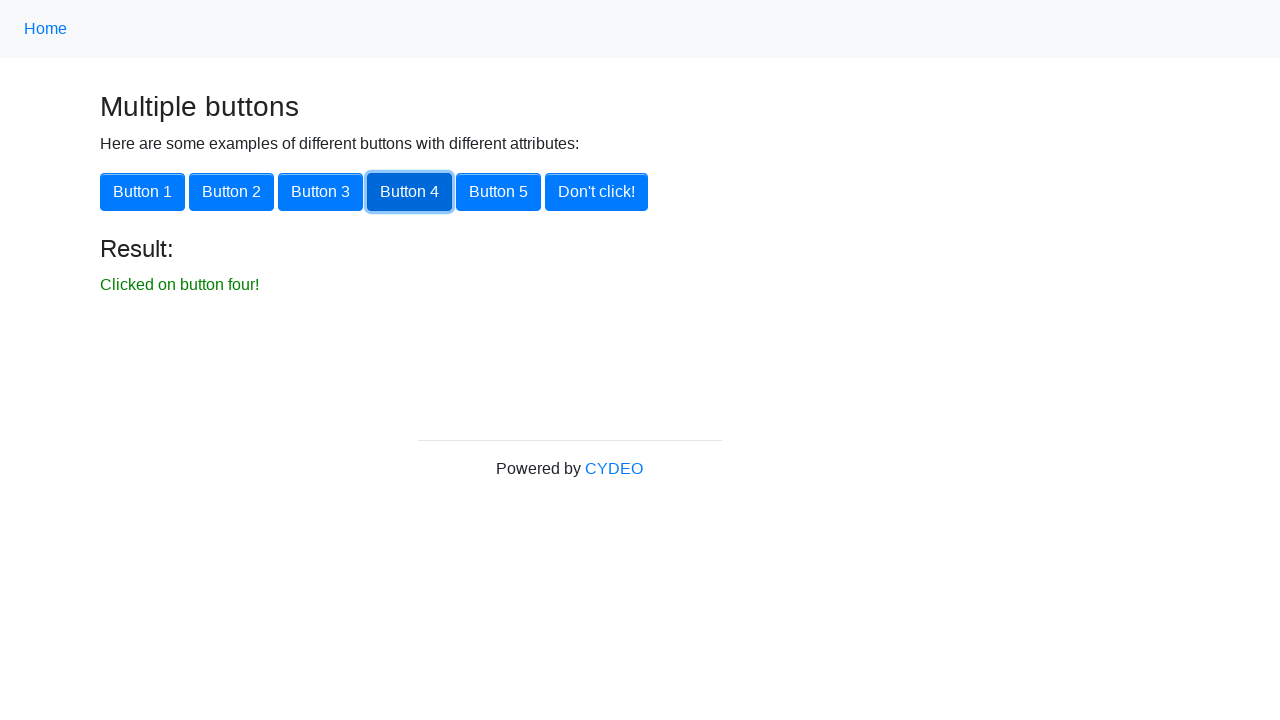

Located result text element
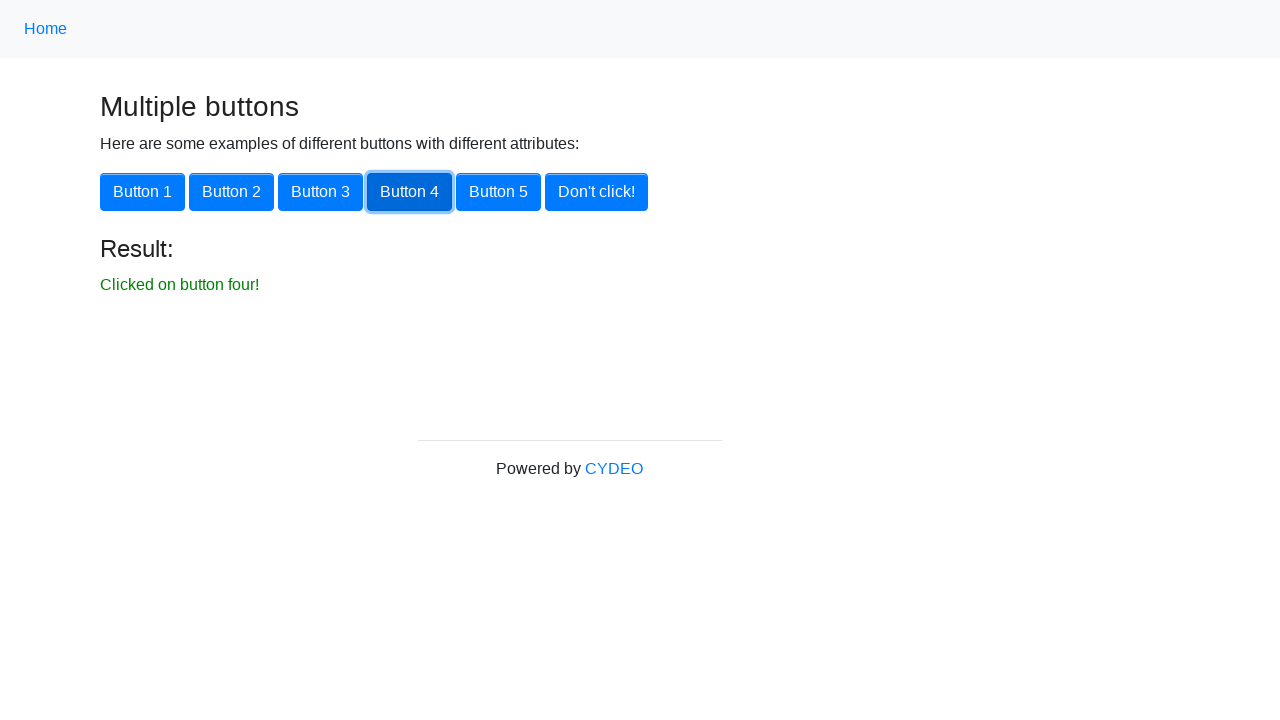

Result text element became available
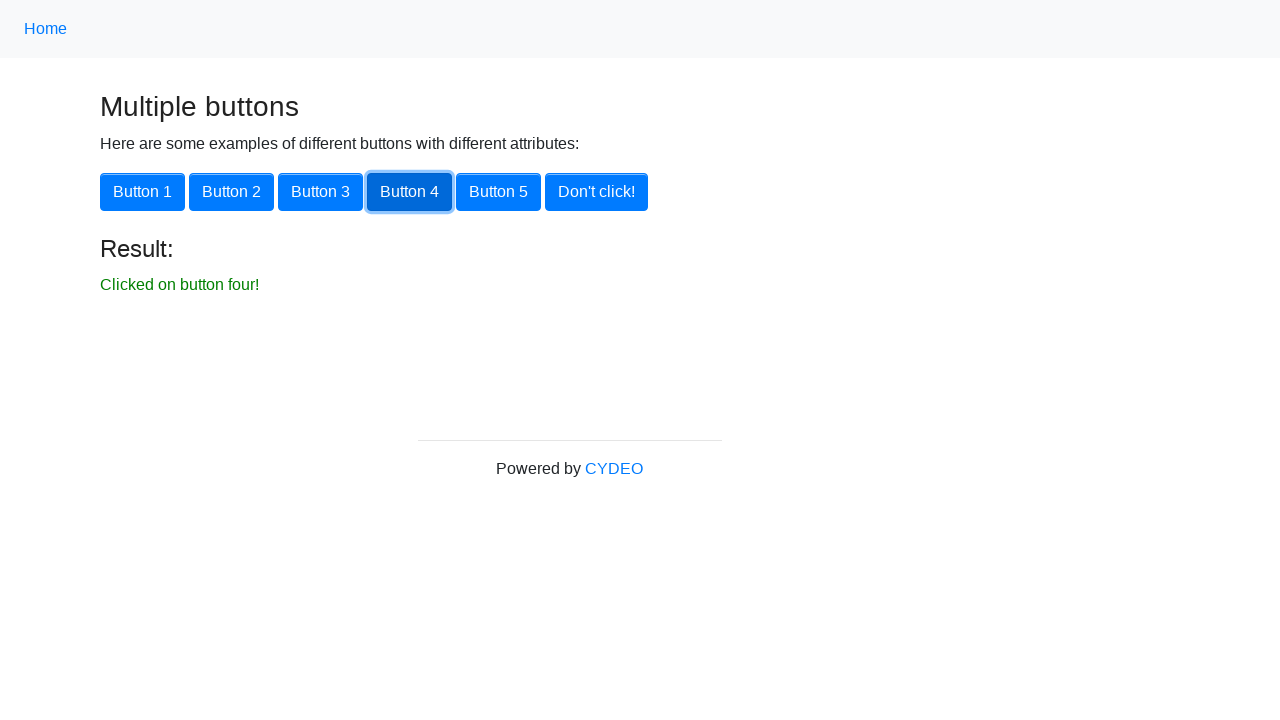

Clicked a button at (498, 192) on xpath=//button >> nth=4
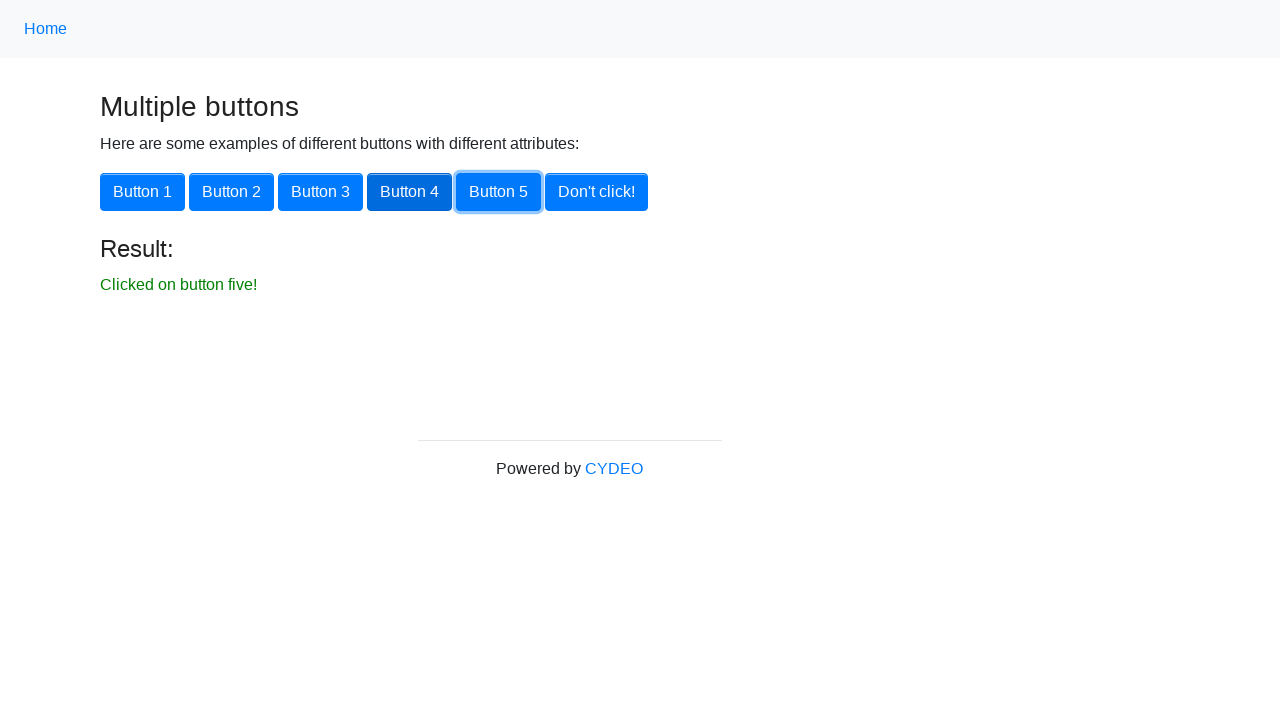

Waited for result to update
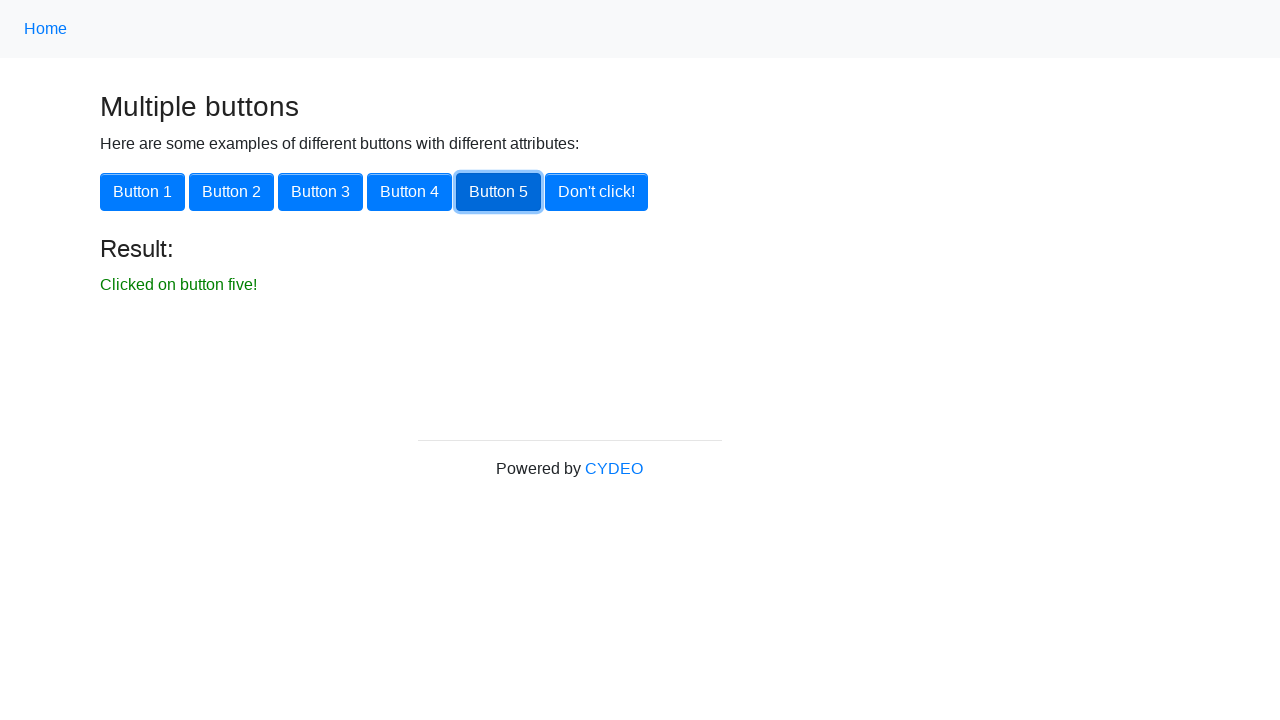

Located result text element
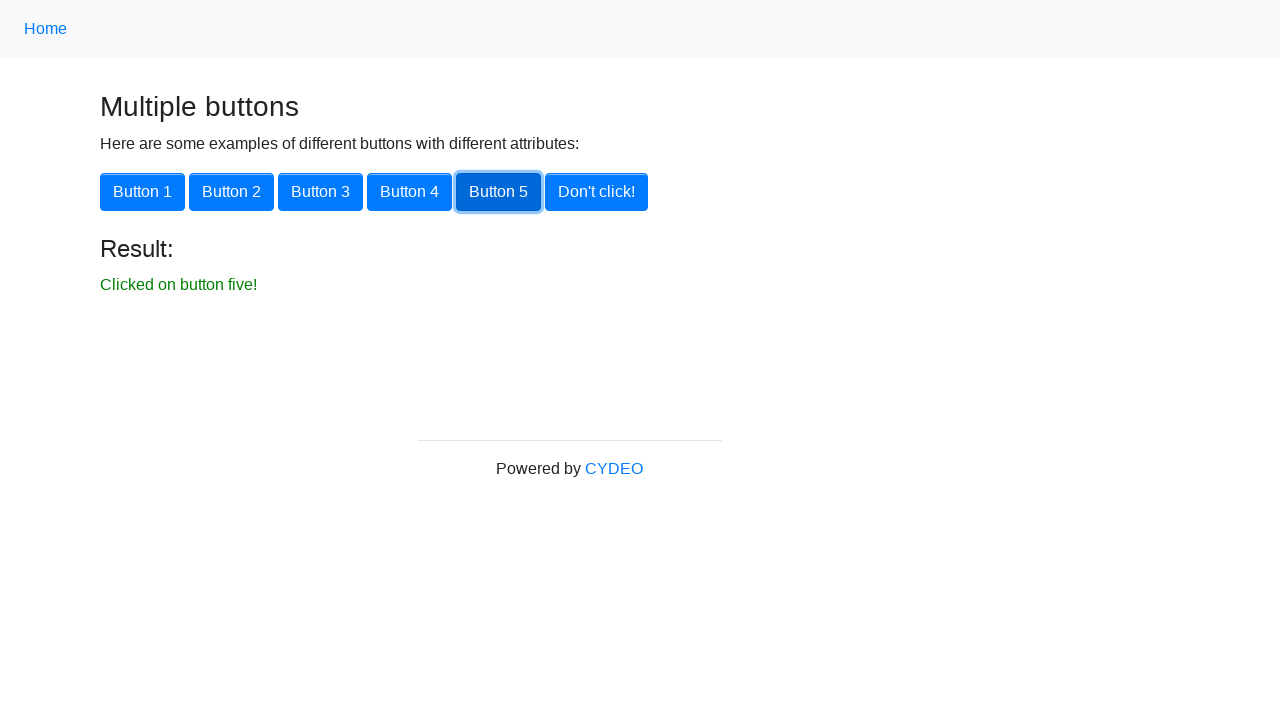

Result text element became available
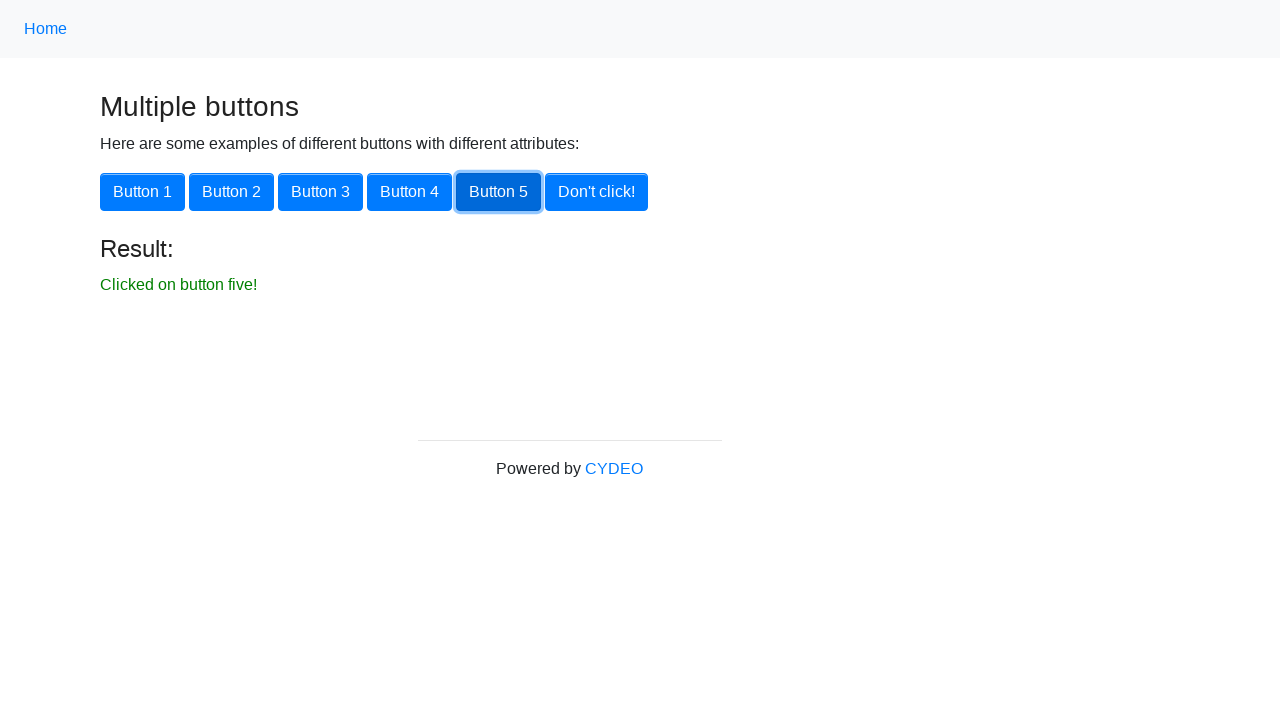

Clicked a button at (596, 192) on xpath=//button >> nth=5
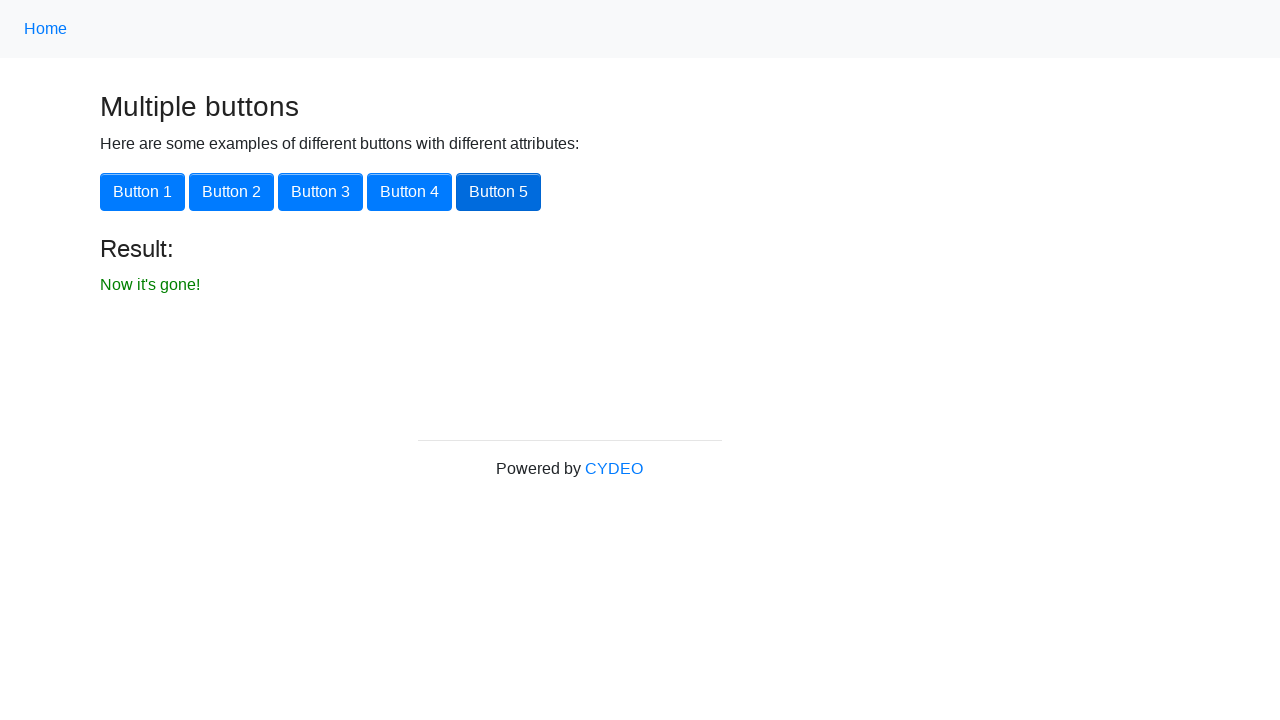

Waited for result to update
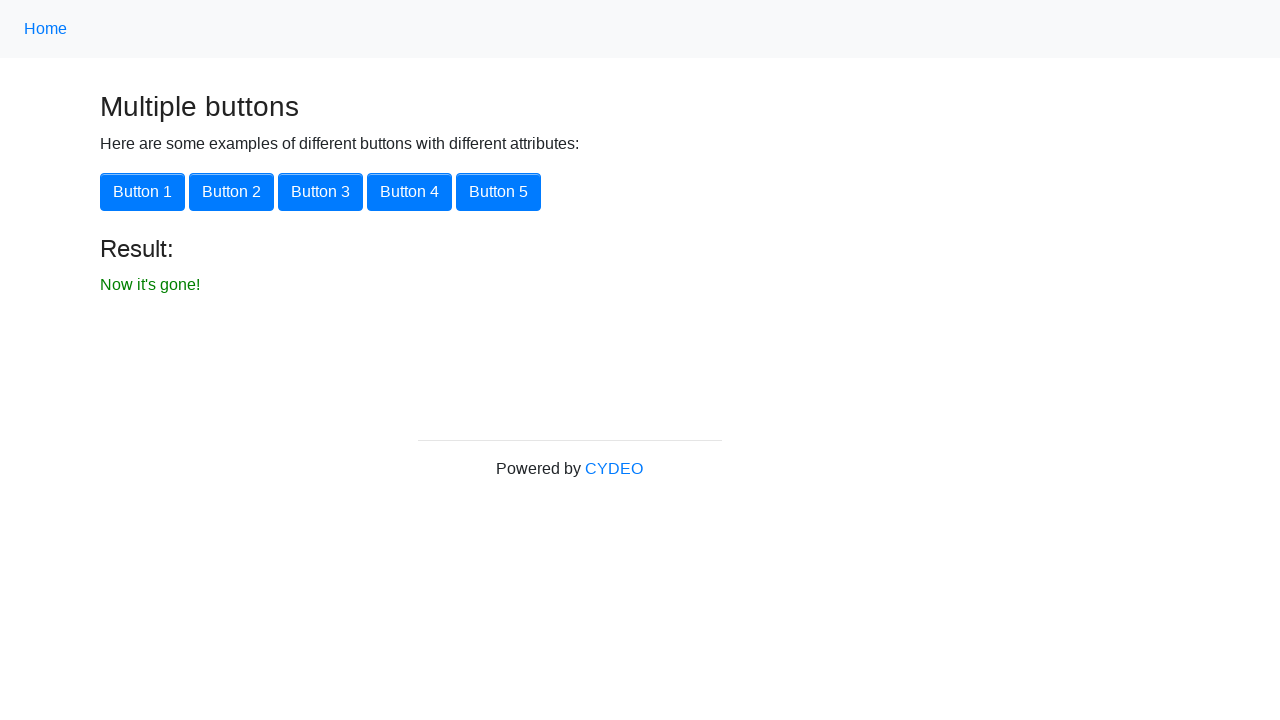

Located result text element
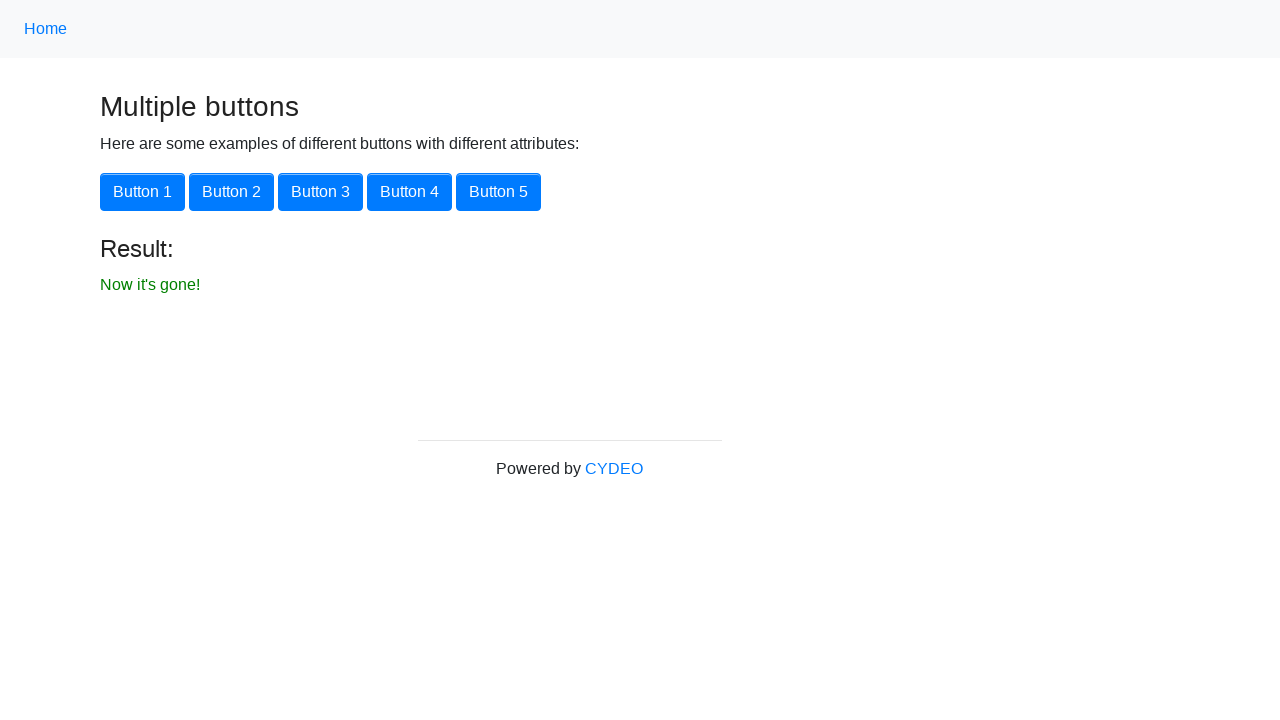

Result text element became available
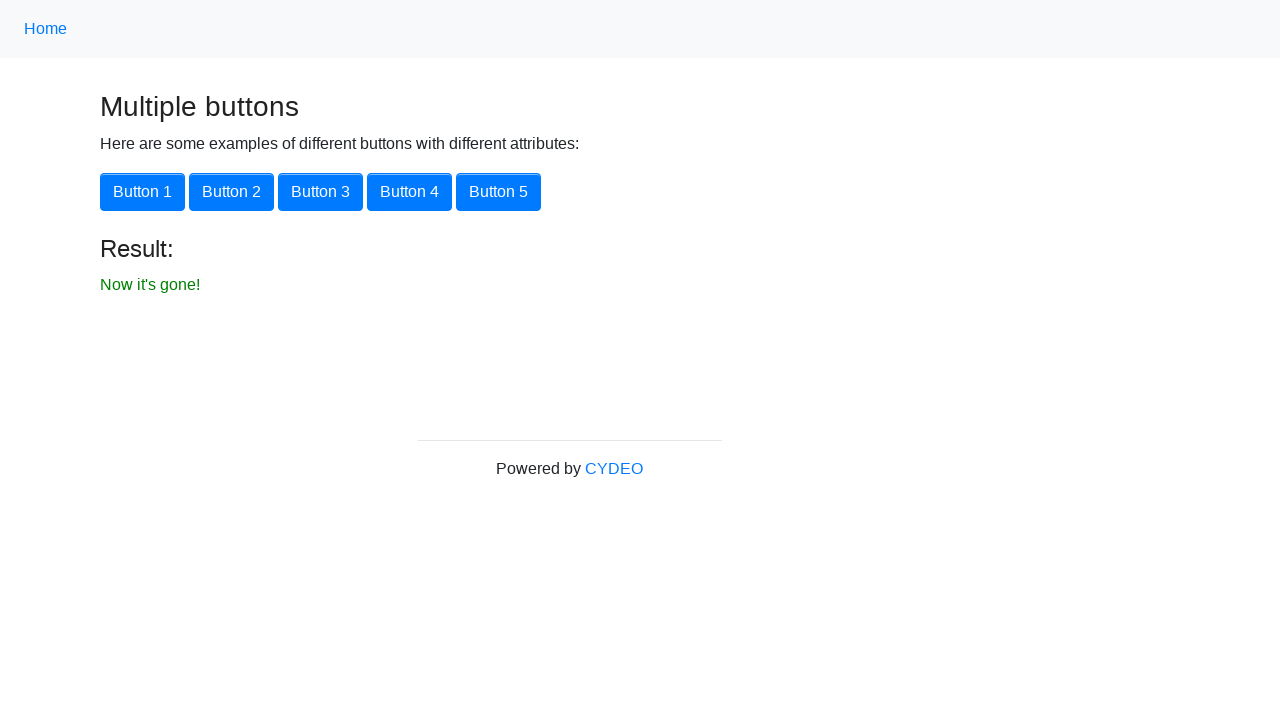

Located button6 element
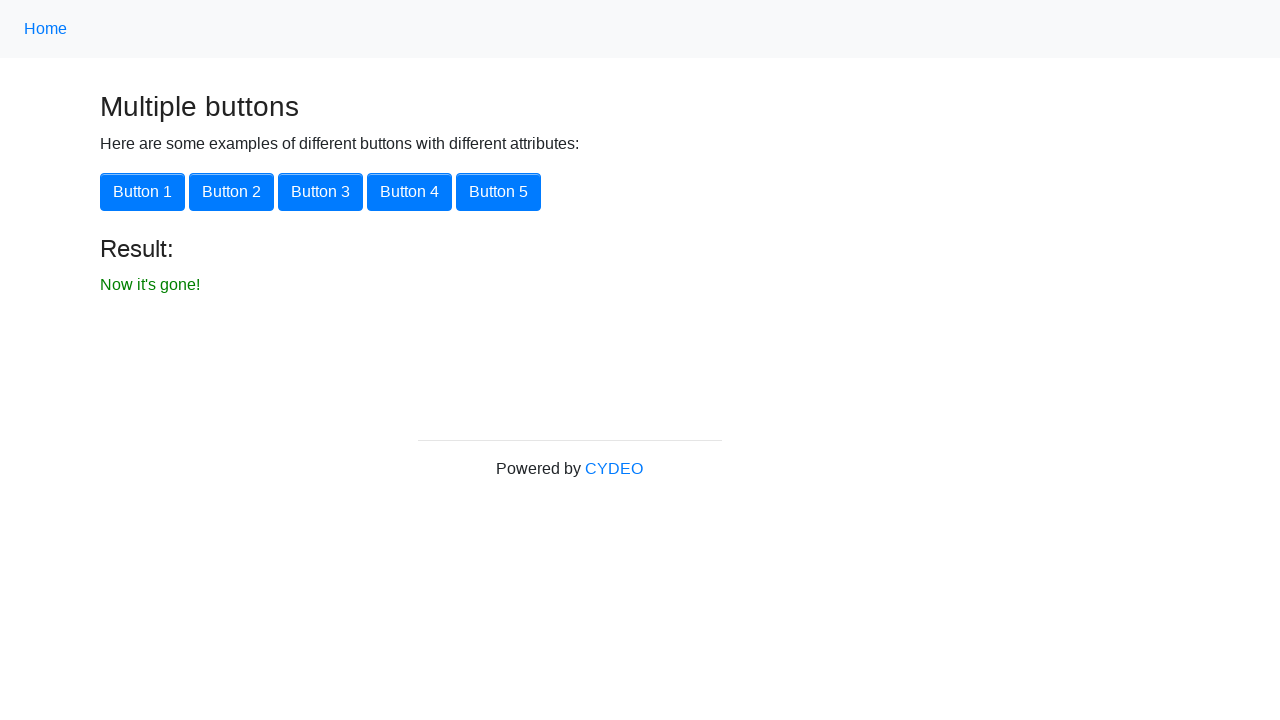

Checked if button6 is visible: False
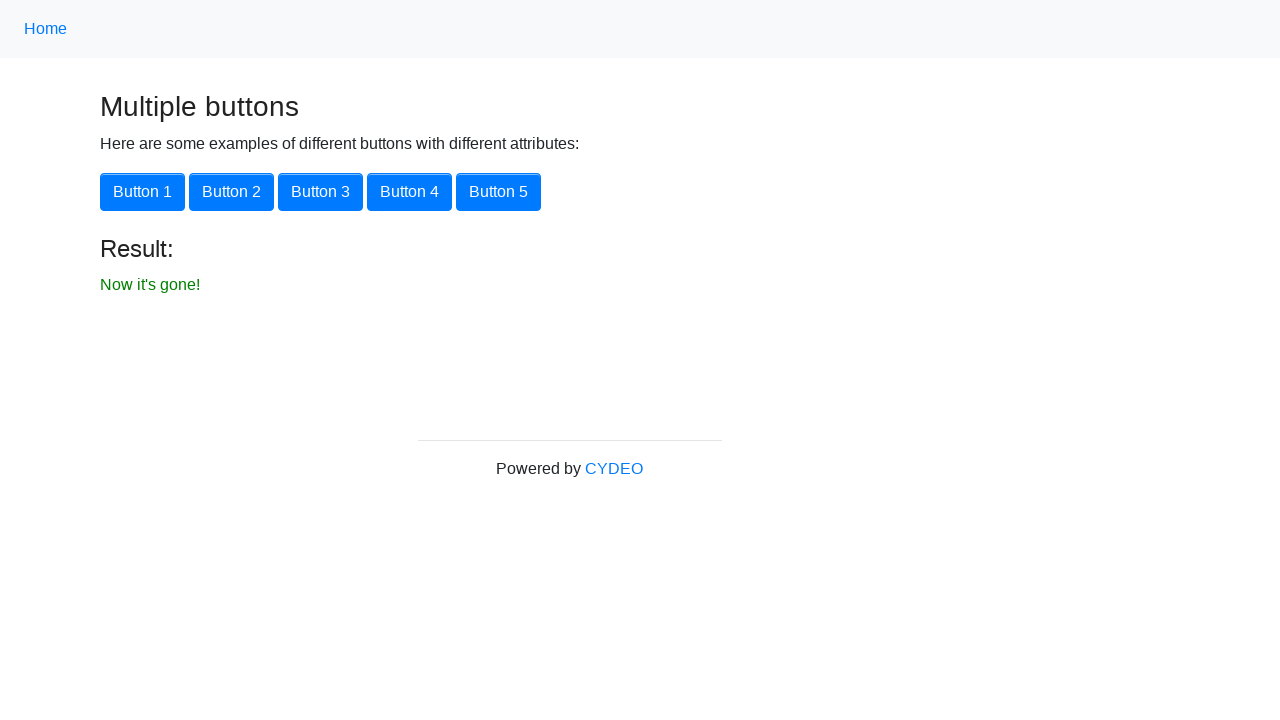

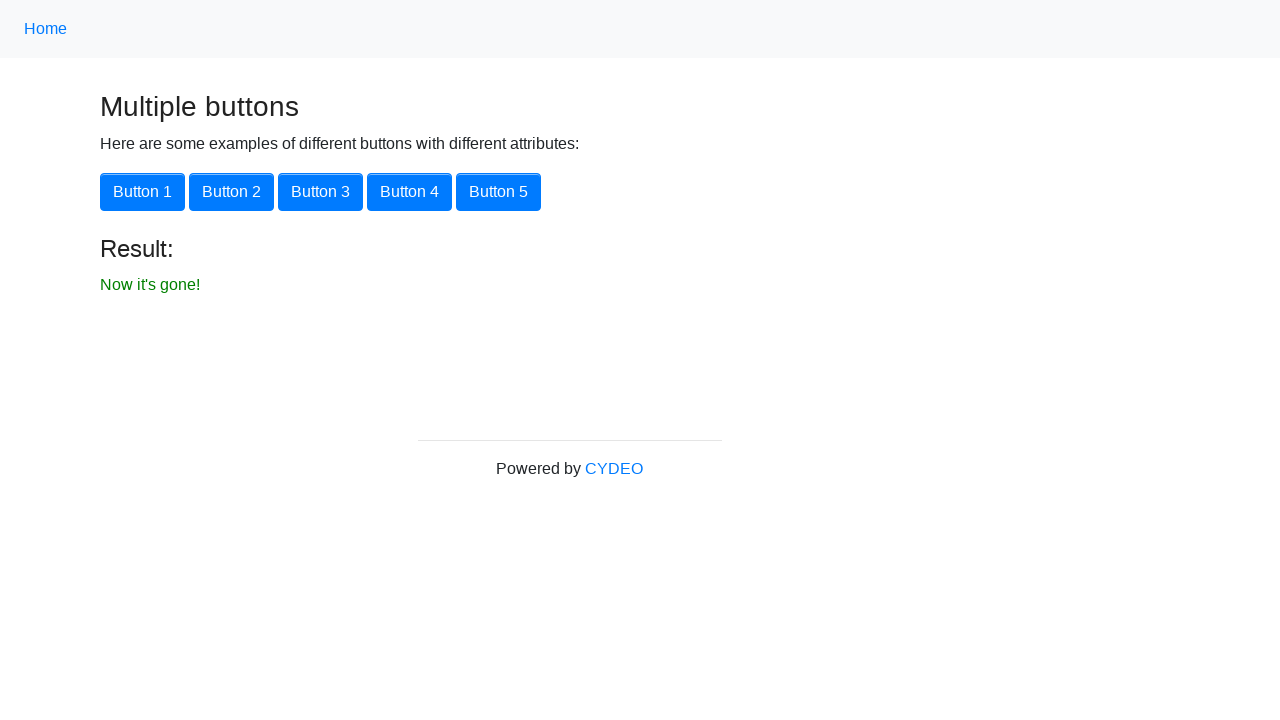